Tests that new todo items are appended to the bottom of the list by creating 3 default todos

Starting URL: https://demo.playwright.dev/todomvc

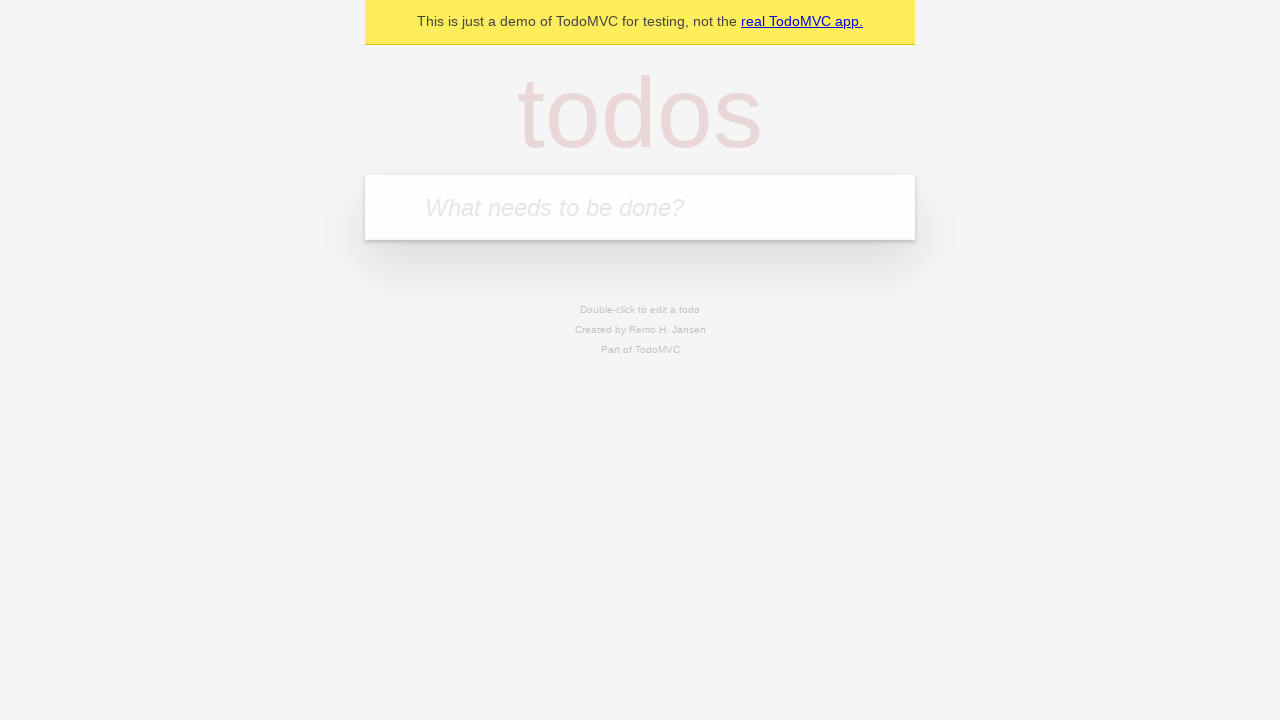

Located the new todo input field
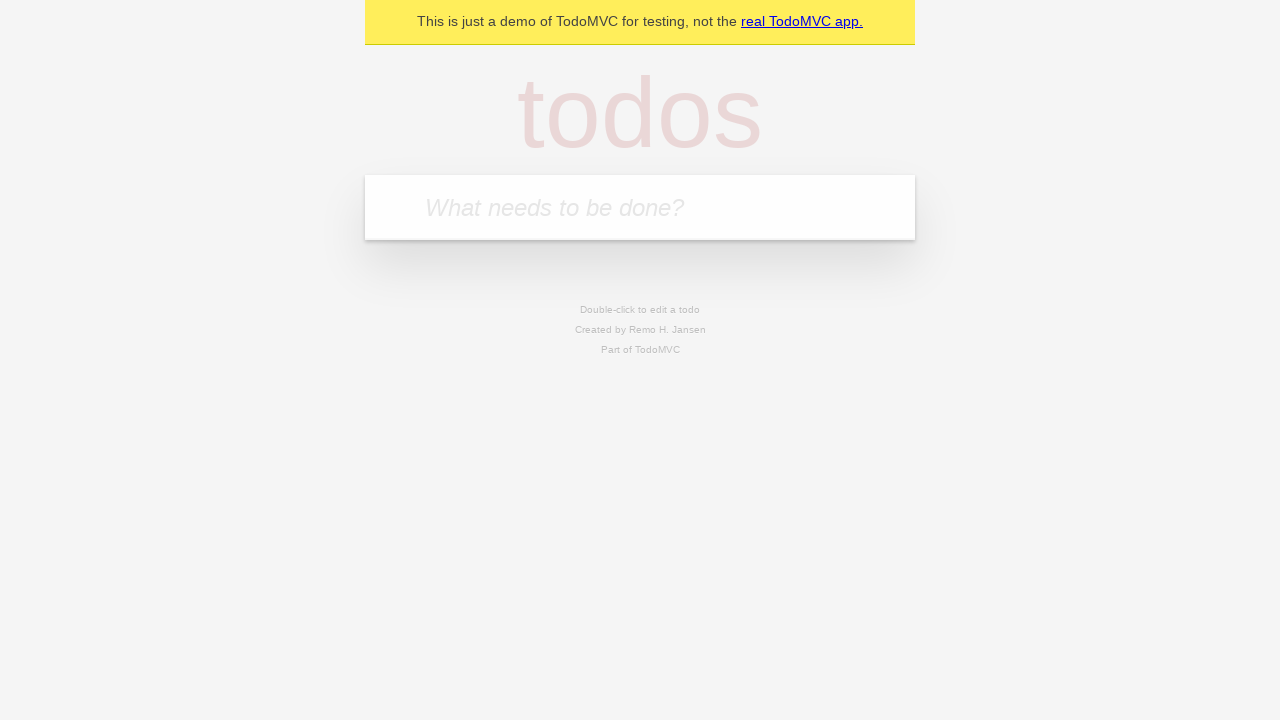

Filled todo input with 'buy some cheese' on internal:attr=[placeholder="What needs to be done?"i]
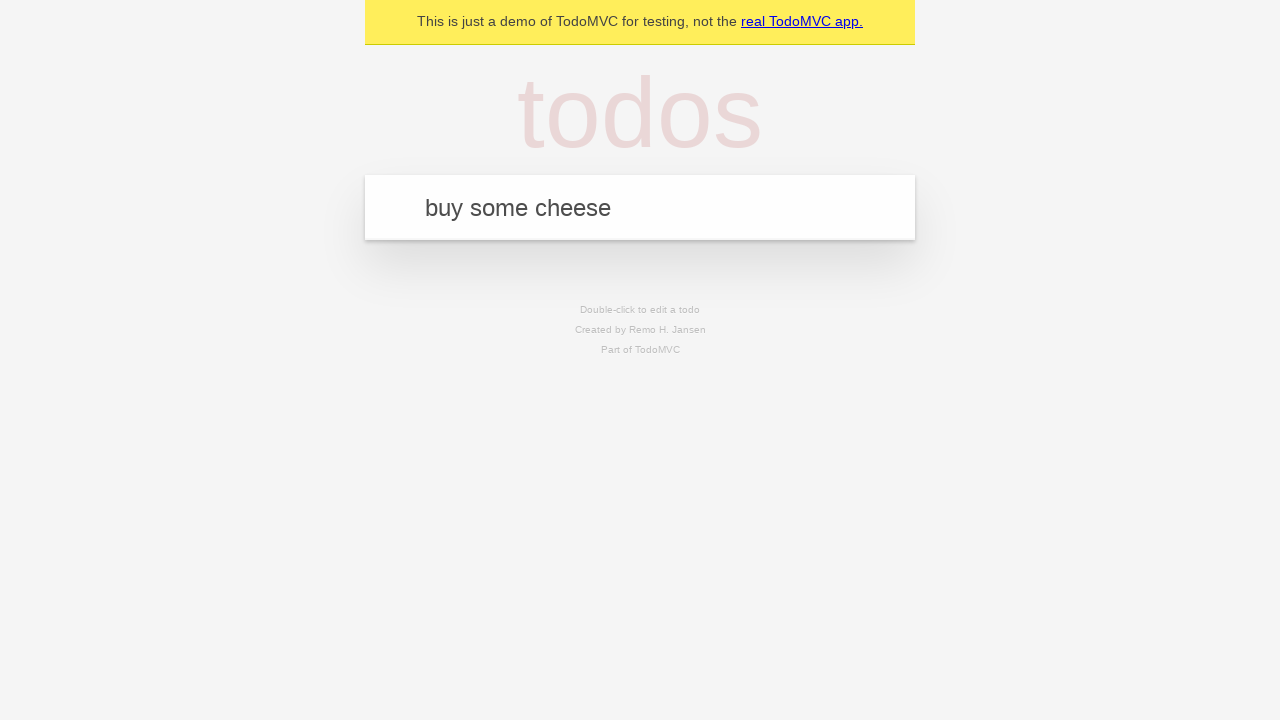

Pressed Enter to create todo 'buy some cheese' on internal:attr=[placeholder="What needs to be done?"i]
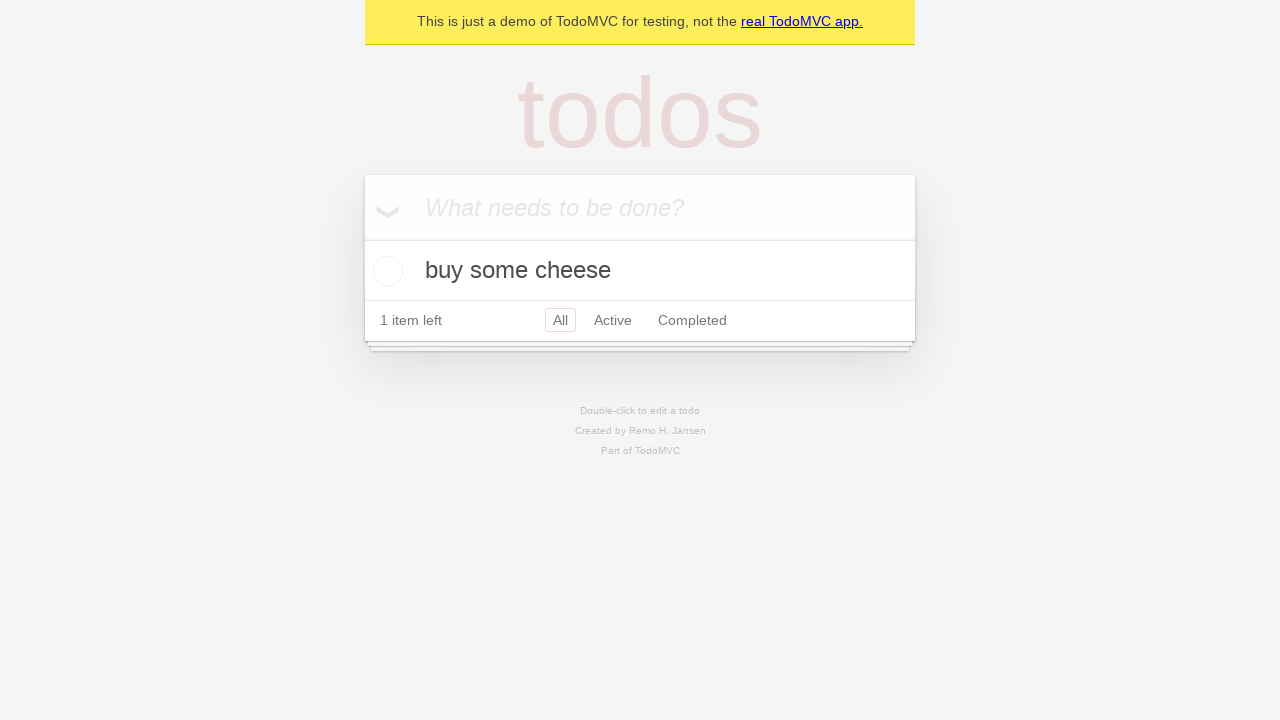

Filled todo input with 'feed the cat' on internal:attr=[placeholder="What needs to be done?"i]
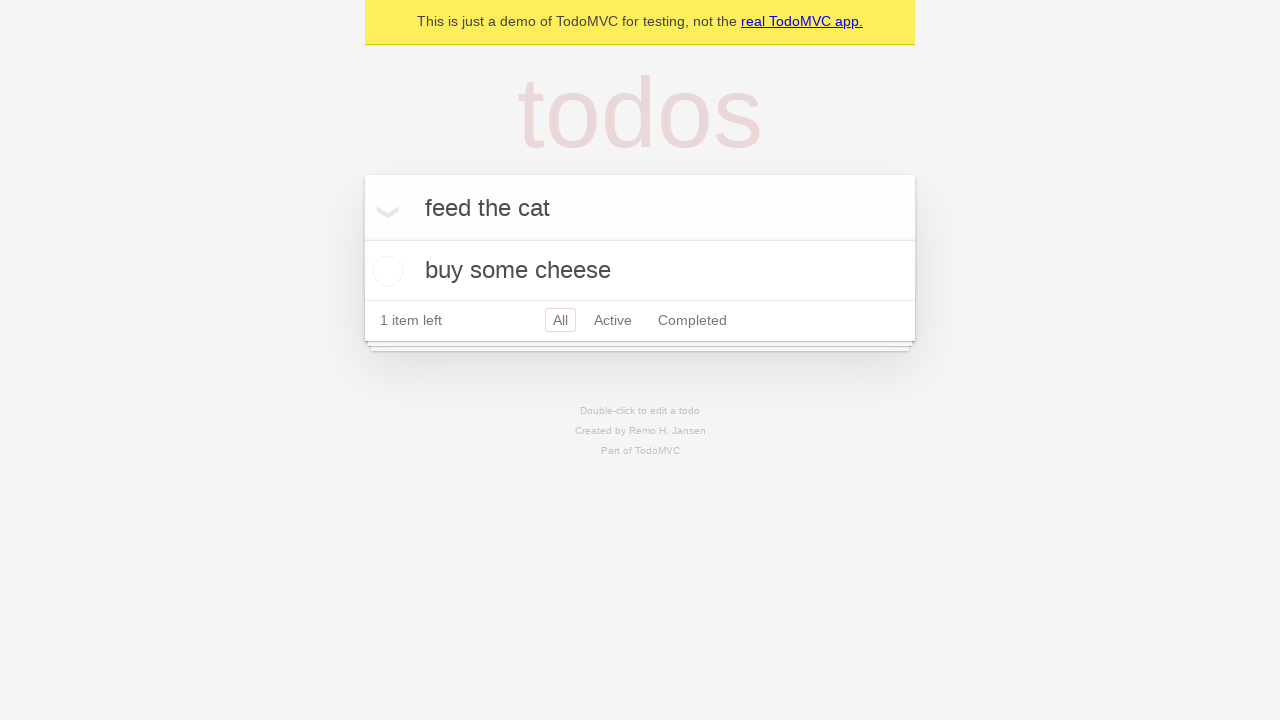

Pressed Enter to create todo 'feed the cat' on internal:attr=[placeholder="What needs to be done?"i]
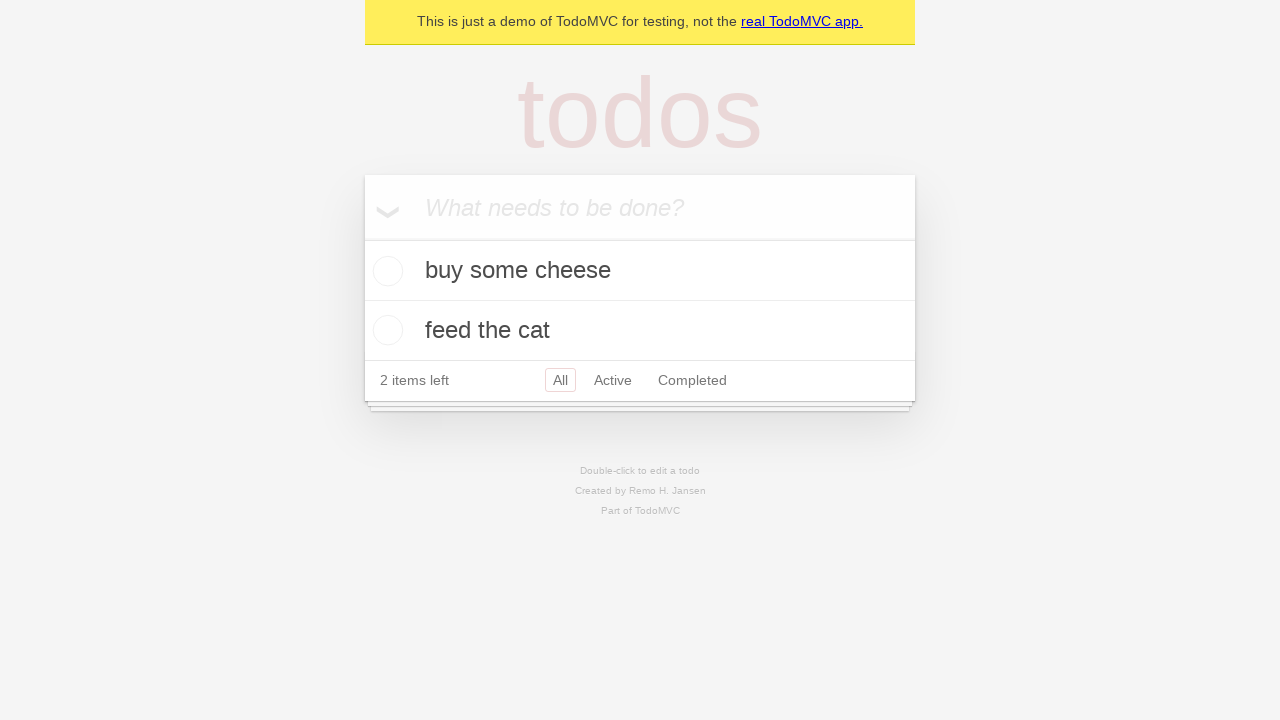

Filled todo input with 'book a doctors appointment' on internal:attr=[placeholder="What needs to be done?"i]
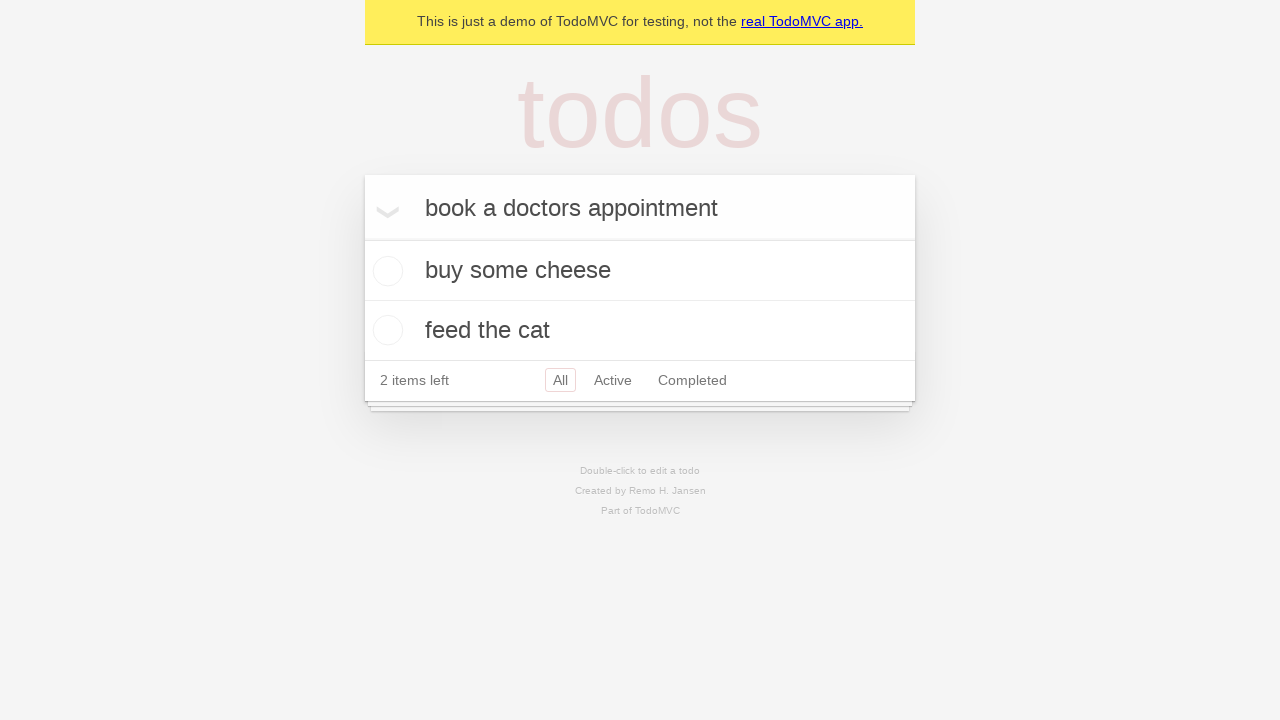

Pressed Enter to create todo 'book a doctors appointment' on internal:attr=[placeholder="What needs to be done?"i]
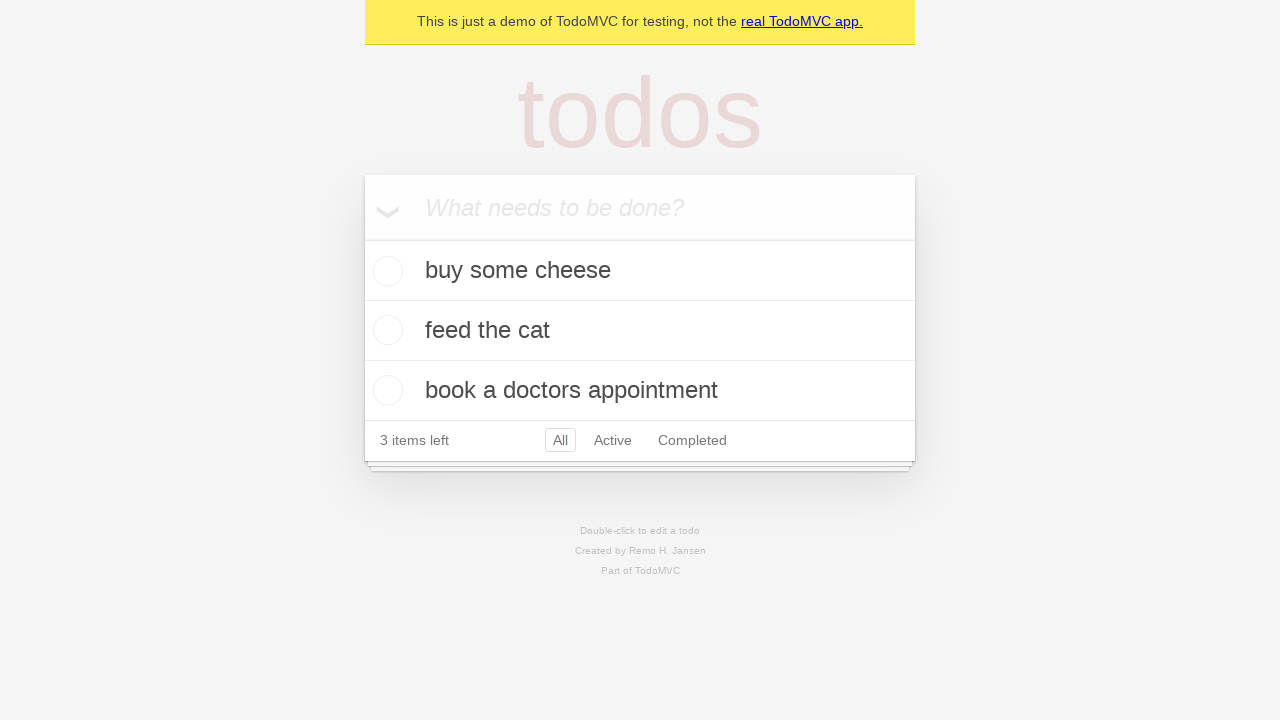

Verified all 3 todo items were appended to the list
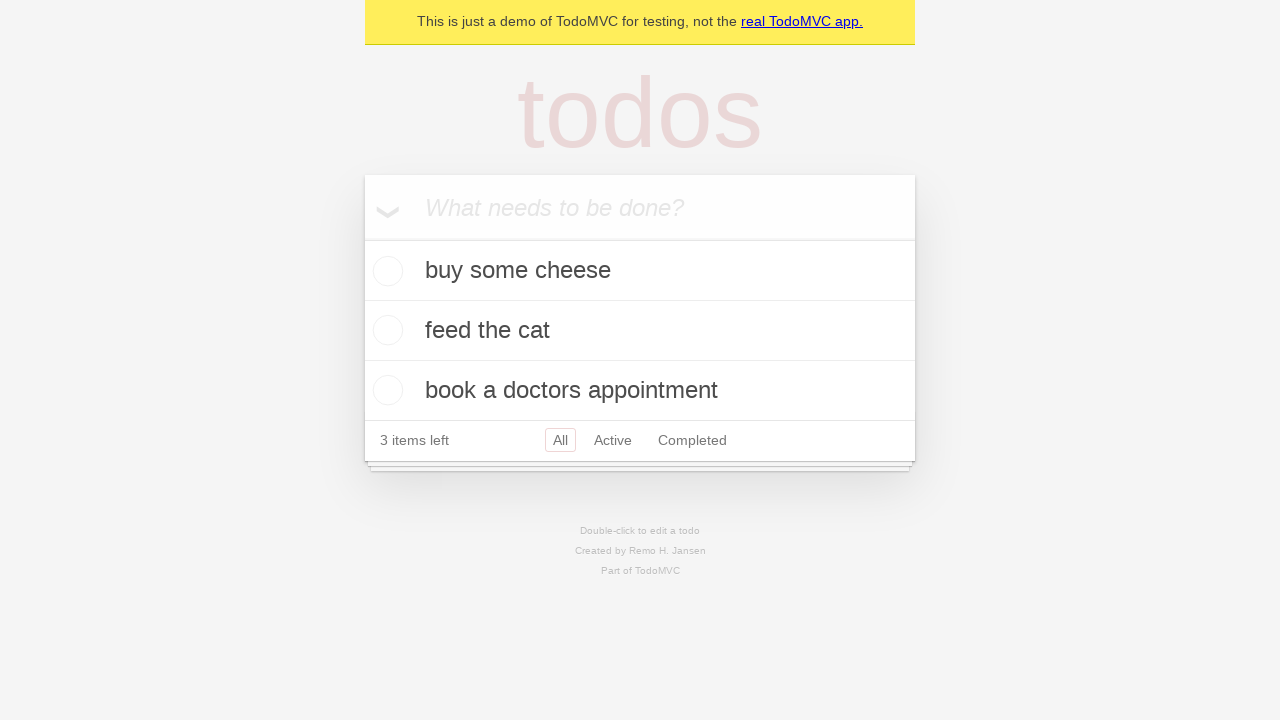

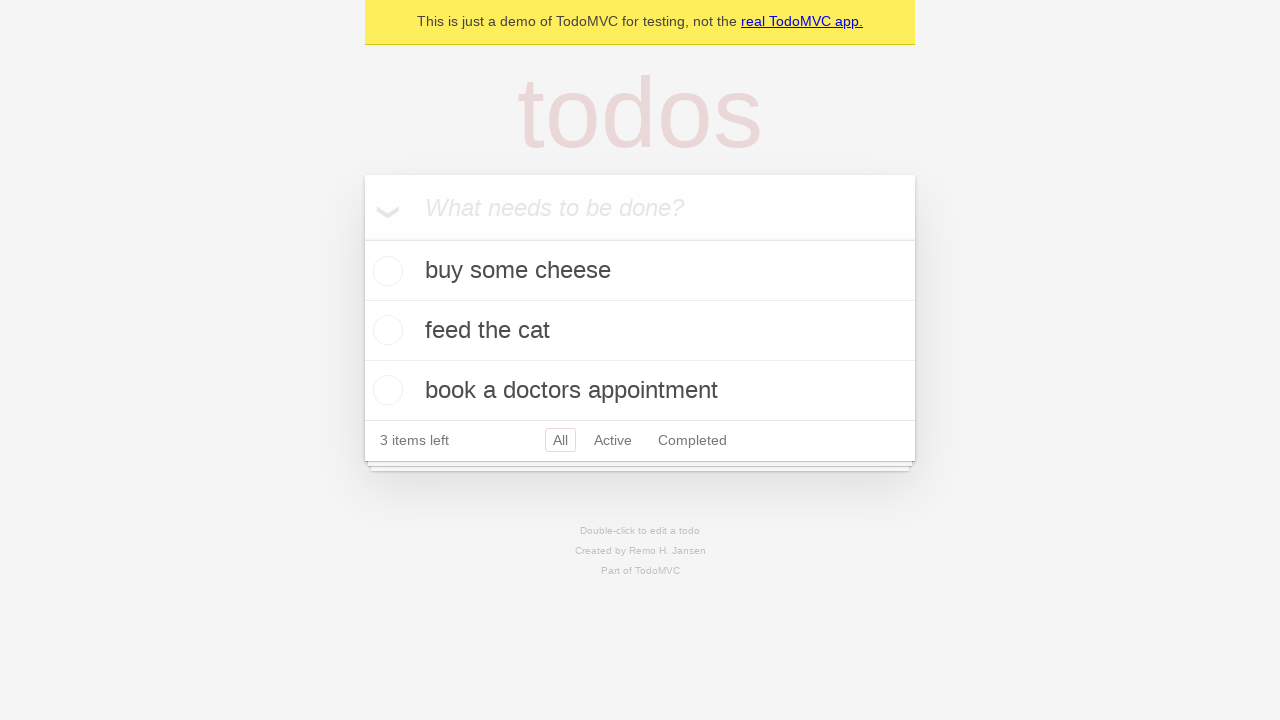